Tests standard click functionality by clicking a button and verifying the dynamic click message appears

Starting URL: https://demoqa.com/buttons

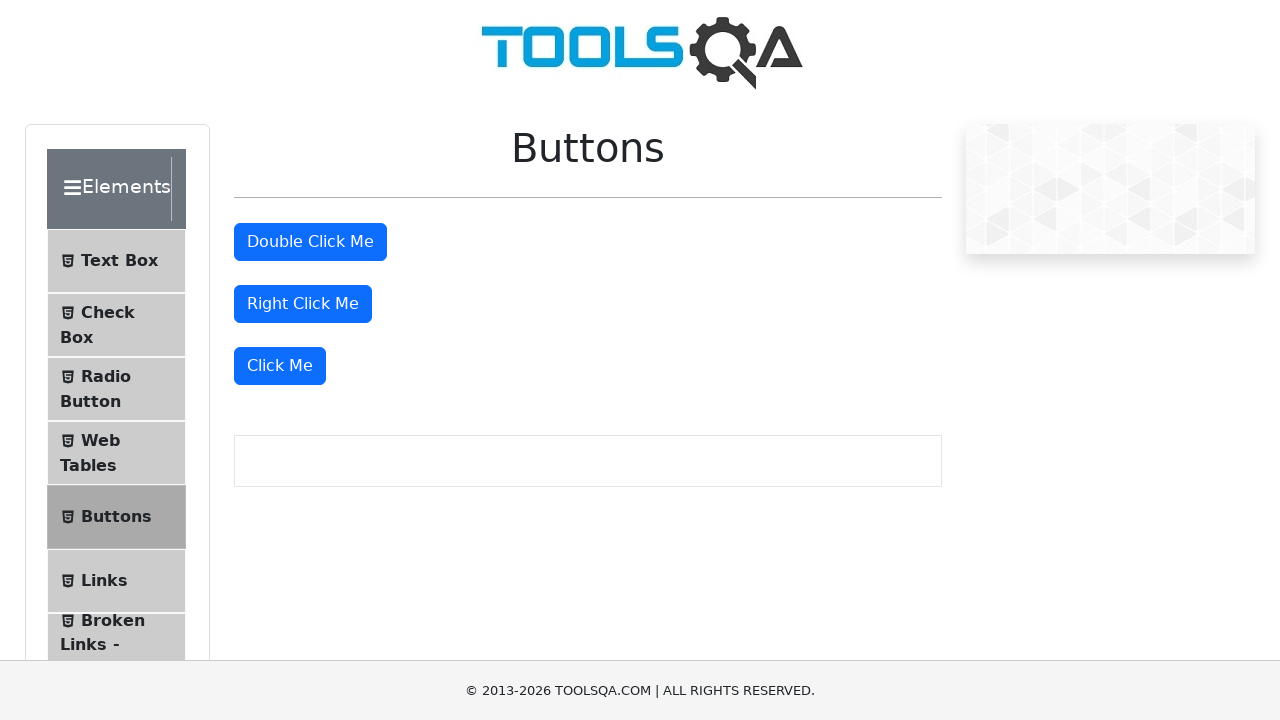

Navigated to DemoQA buttons test page
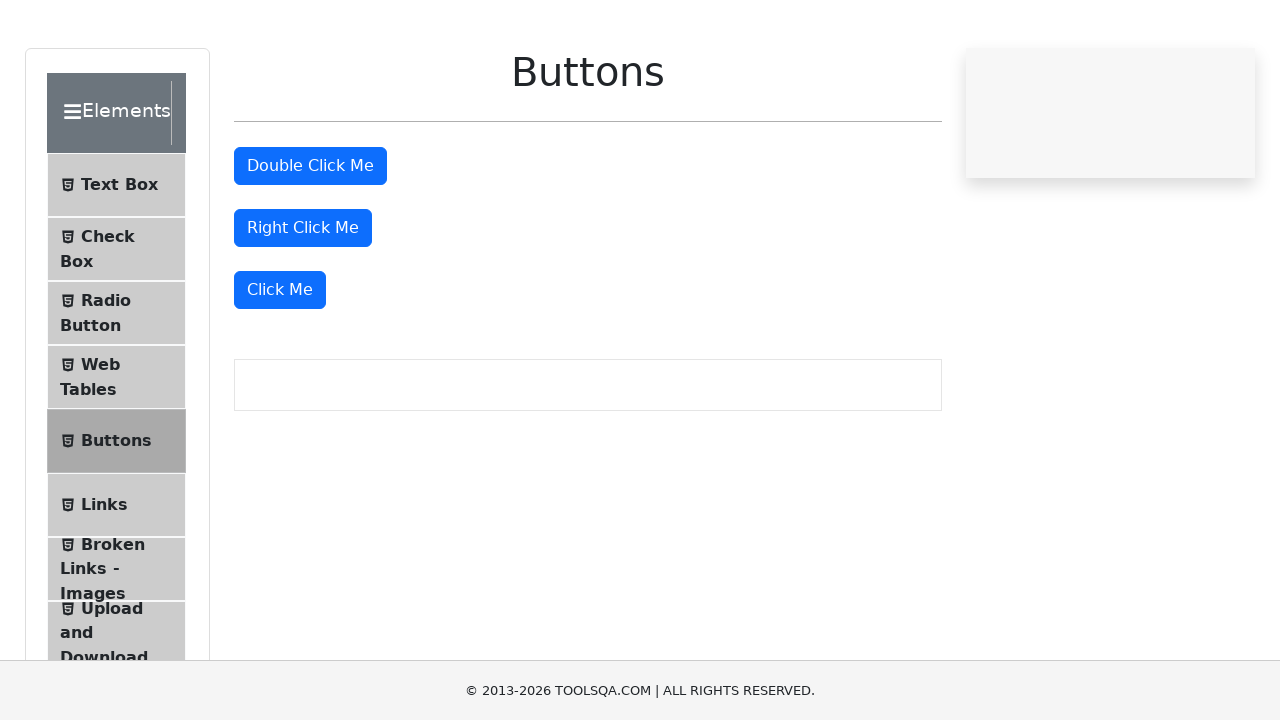

Clicked the 'Click Me' button at (280, 366) on xpath=//button[text()='Click Me']
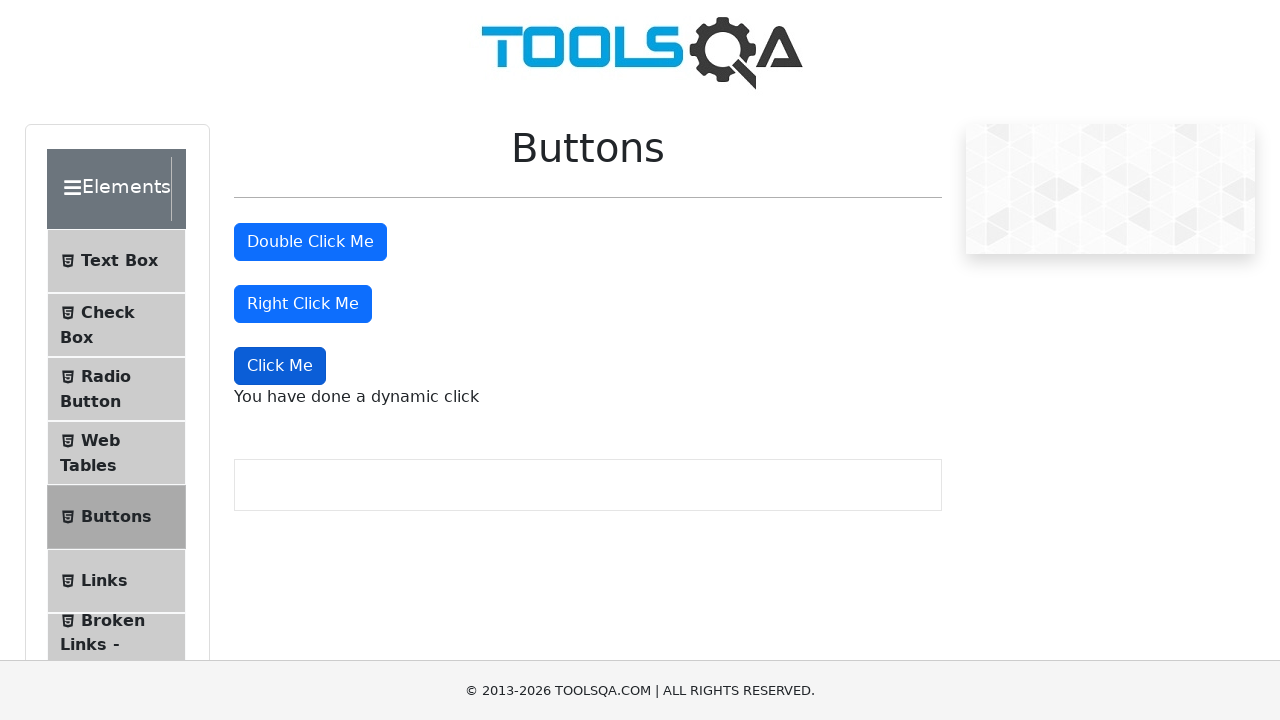

Verified that the dynamic click message appeared
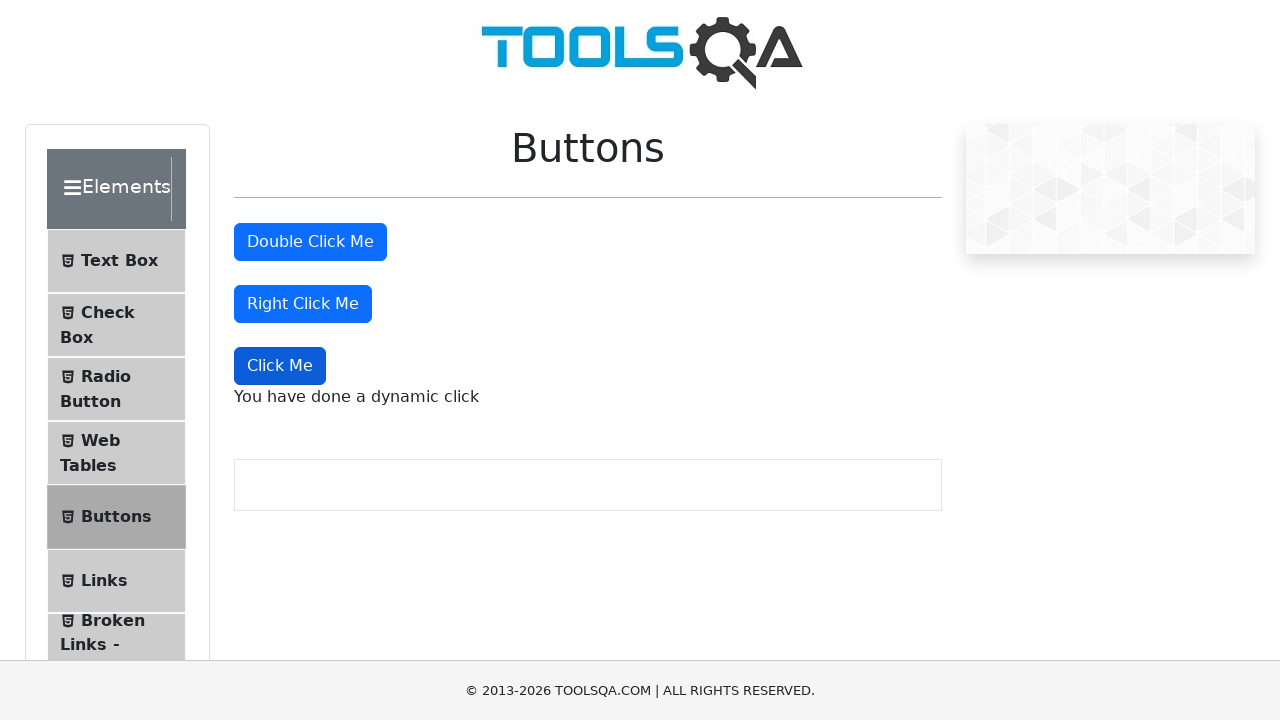

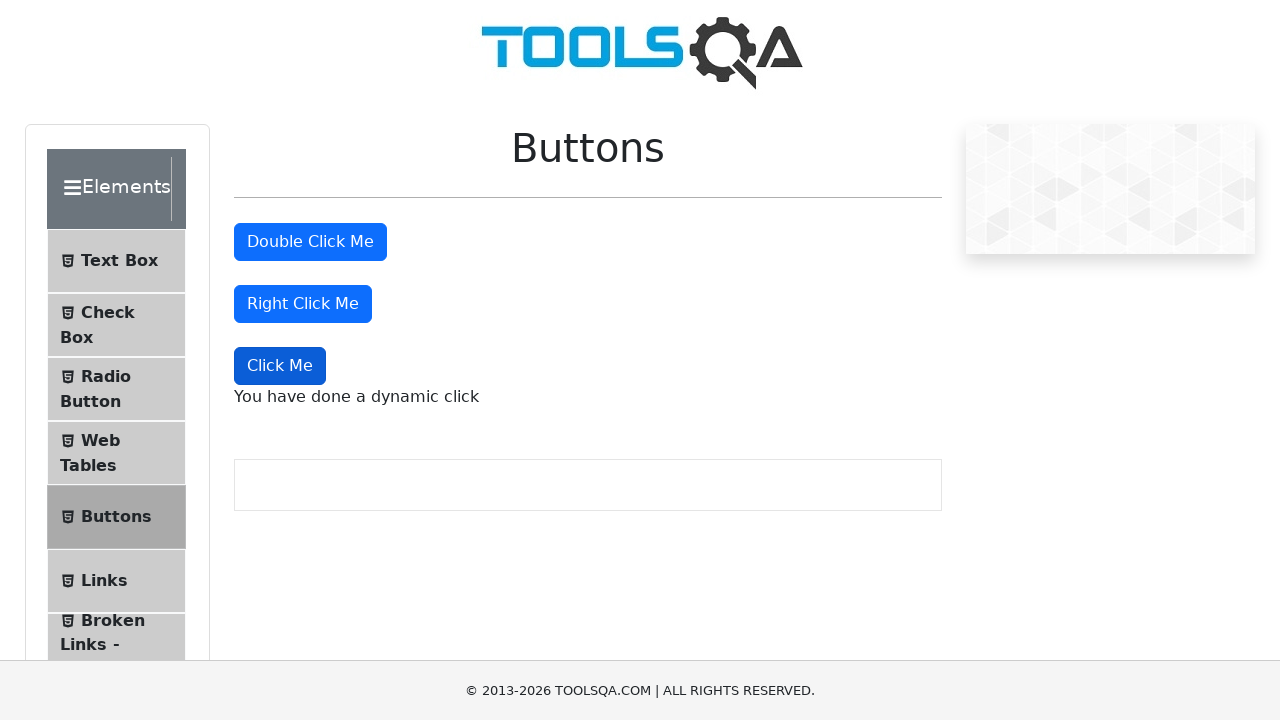